Navigates to the Sweets page, adds a product to the basket, and verifies that the basket count updates

Starting URL: https://sweetshop.netlify.app/

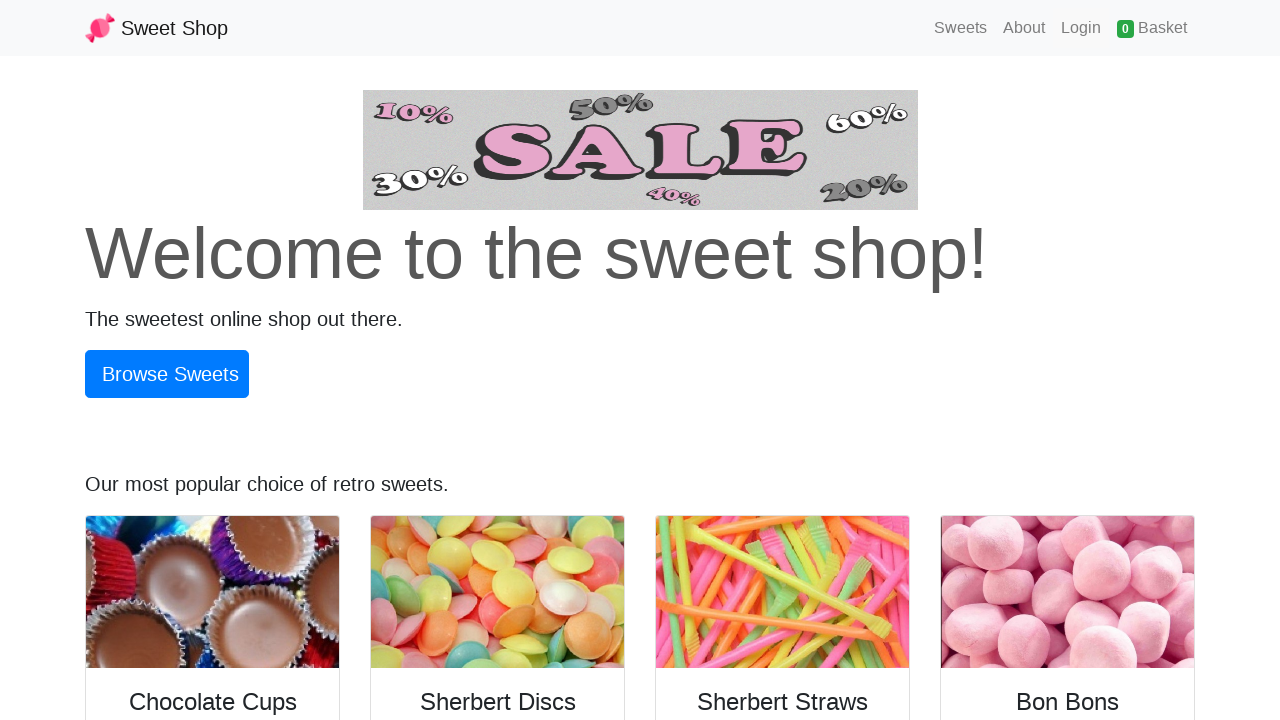

Clicked on the Sweets navigation link at (961, 28) on internal:role=link[name="Sweets"s]
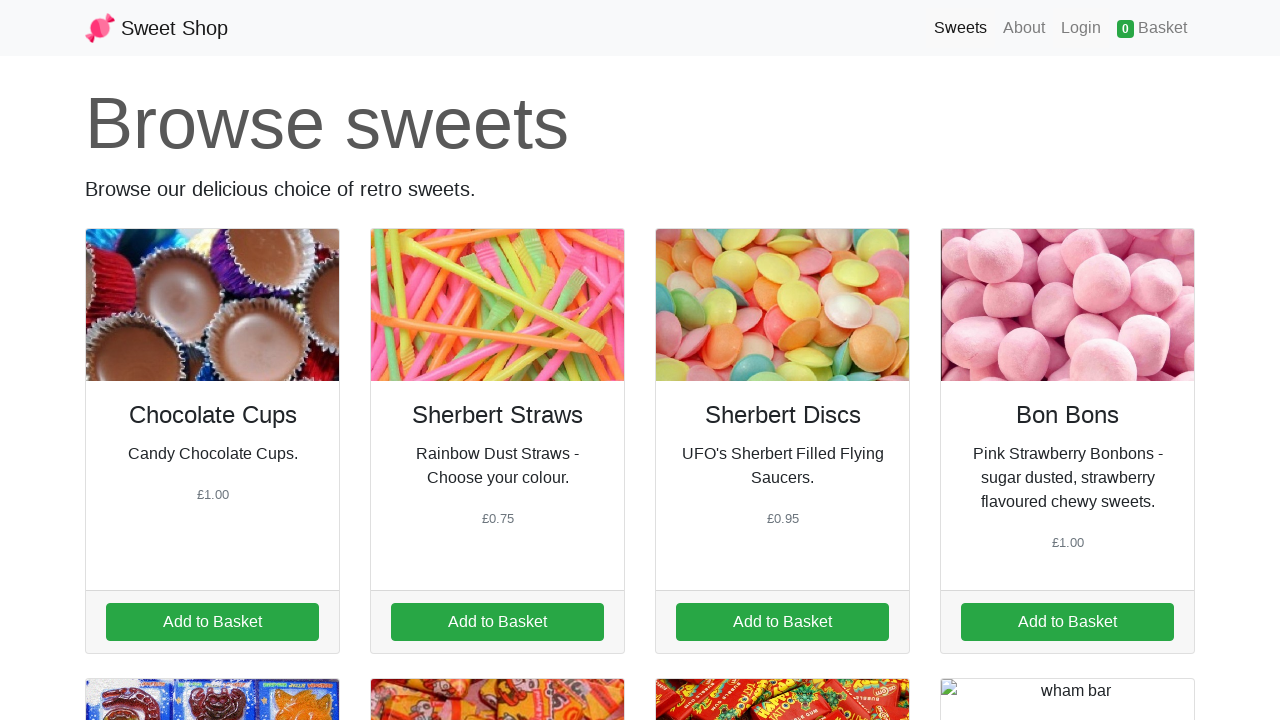

Add to basket button is available
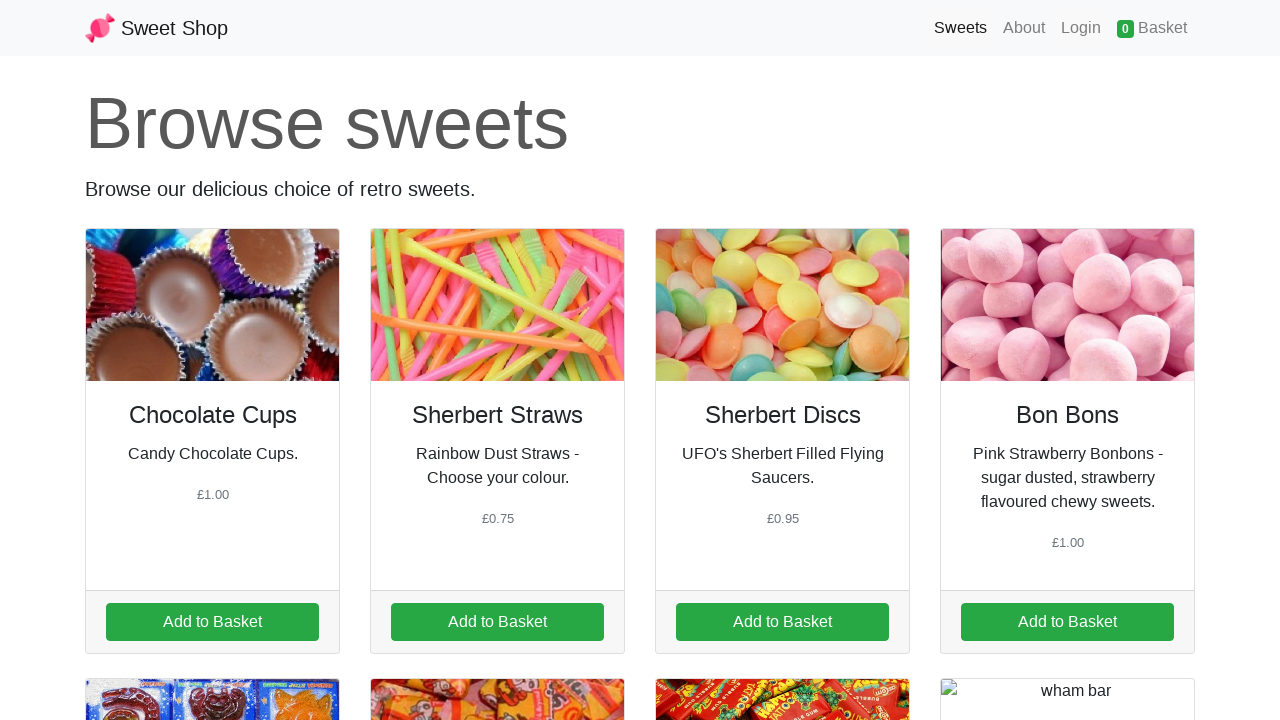

Scrolled add to basket button into view
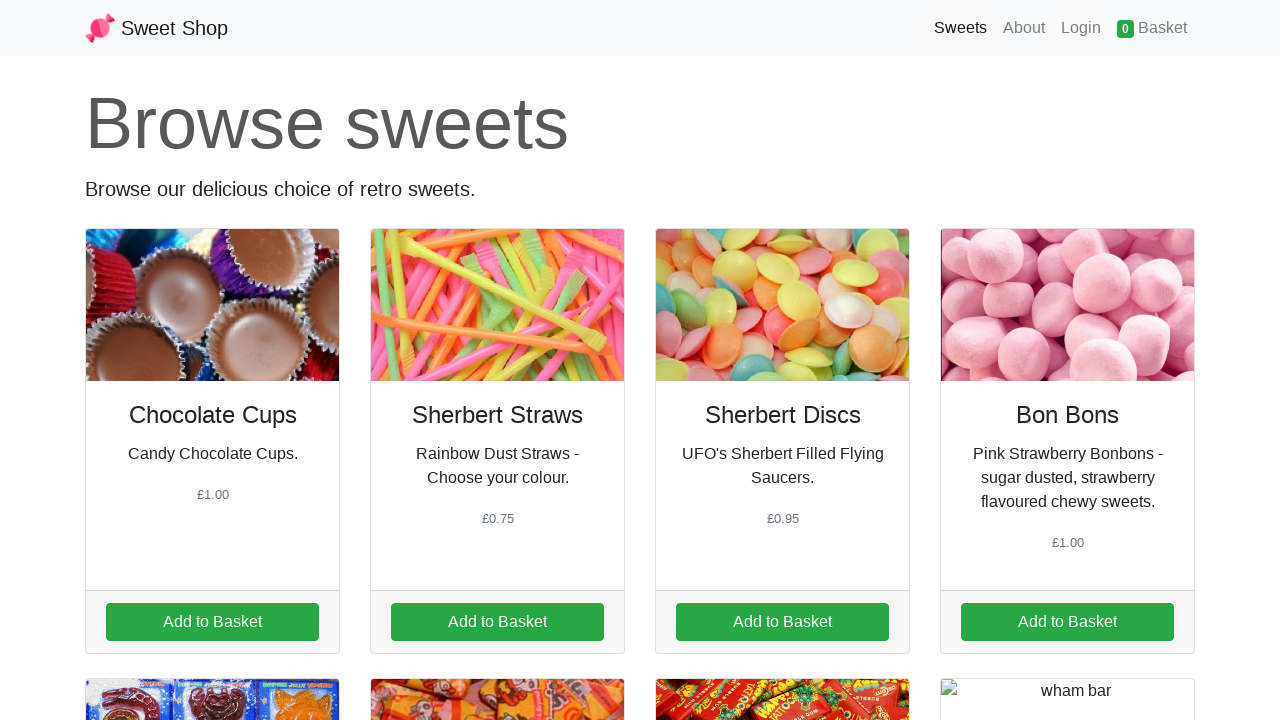

Clicked the add to basket button at (212, 622) on .btn >> nth=0
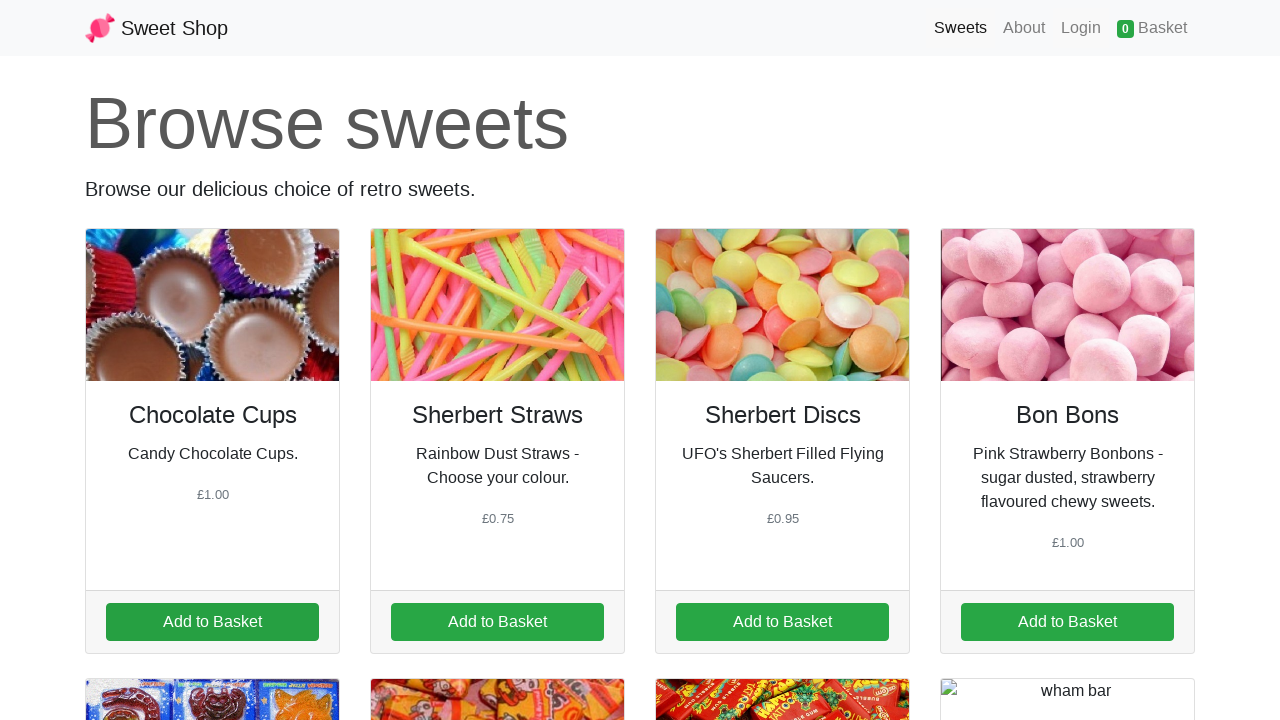

Basket count badge is now visible
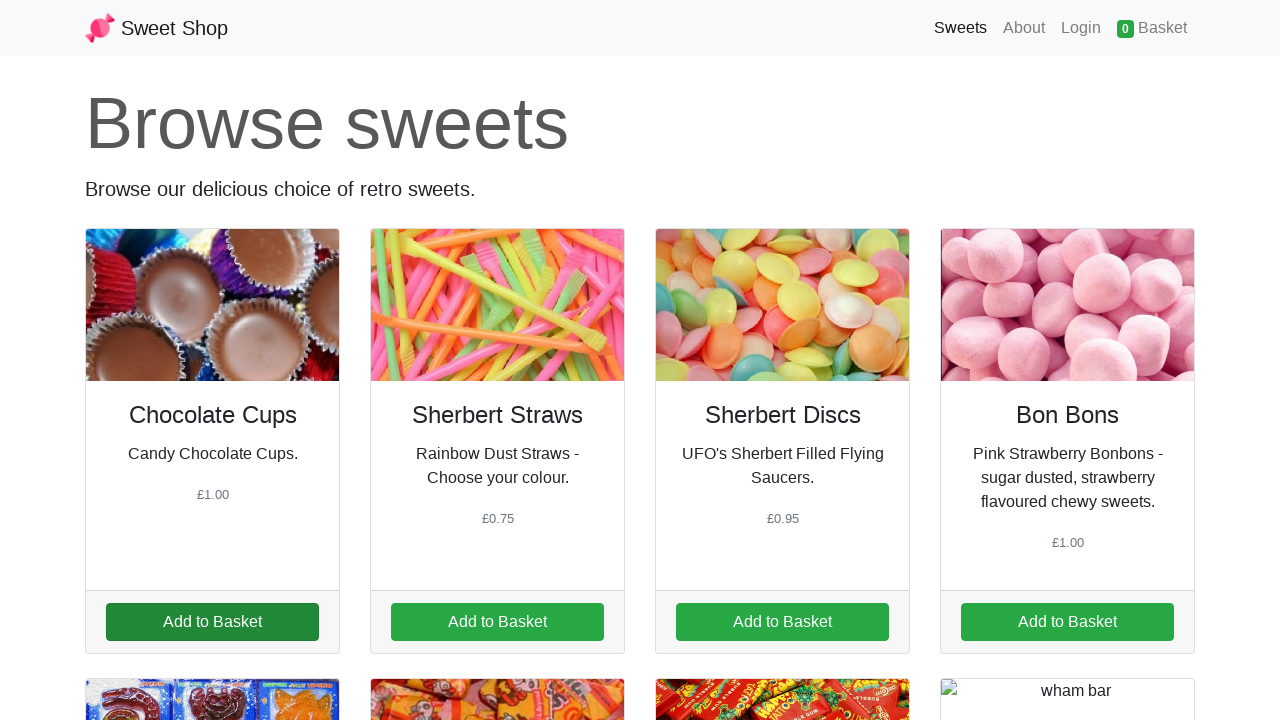

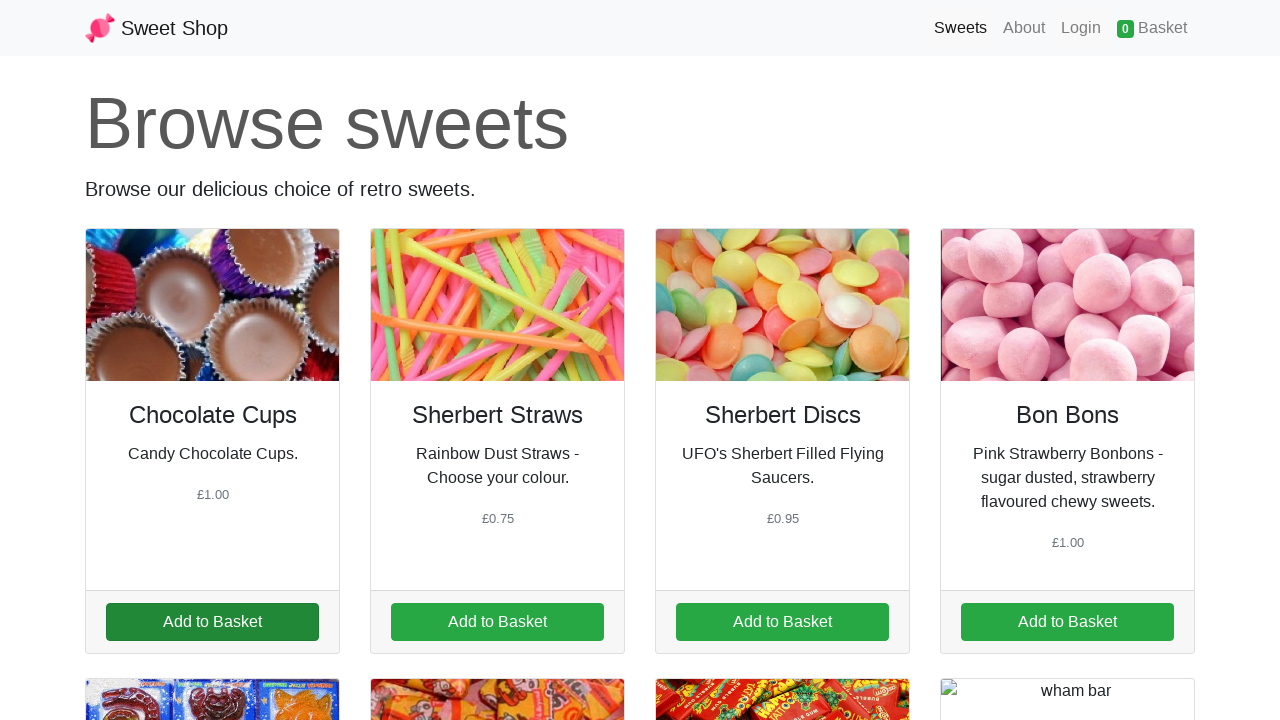